Tests entering invalid age data and verifying the error message is displayed

Starting URL: https://acctabootcamp.github.io/site/examples/age

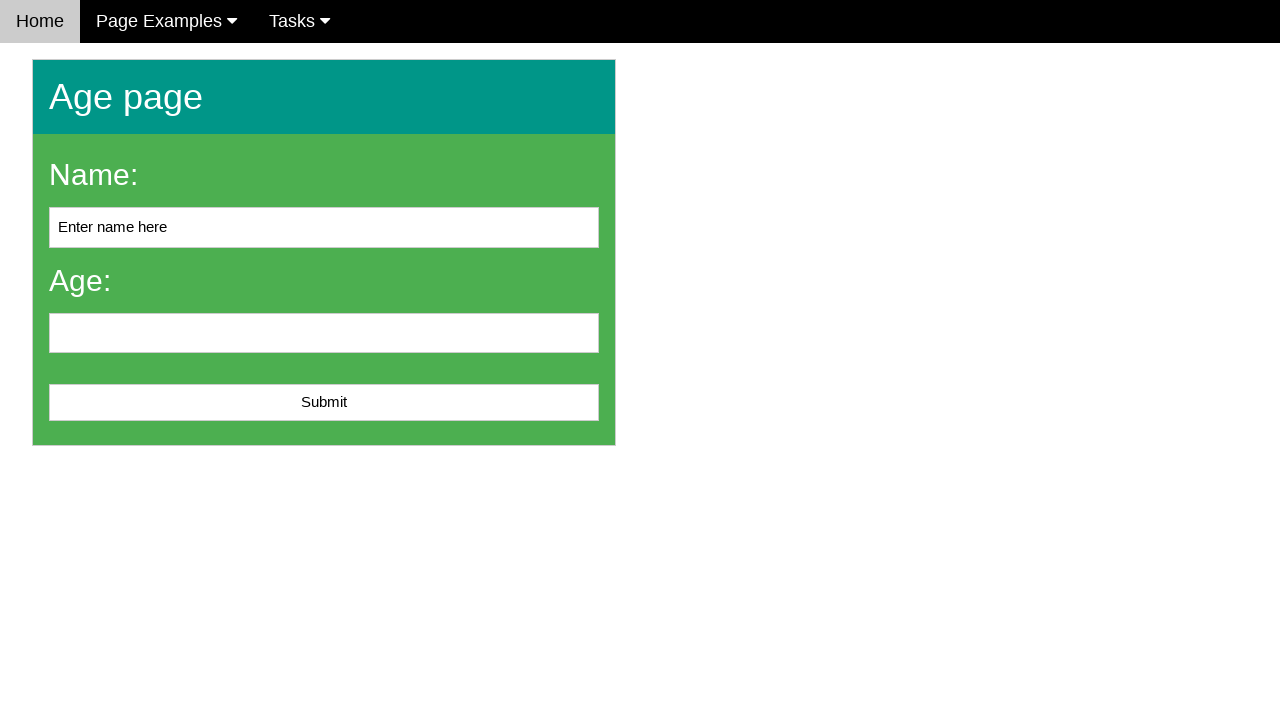

Cleared the name field on #name
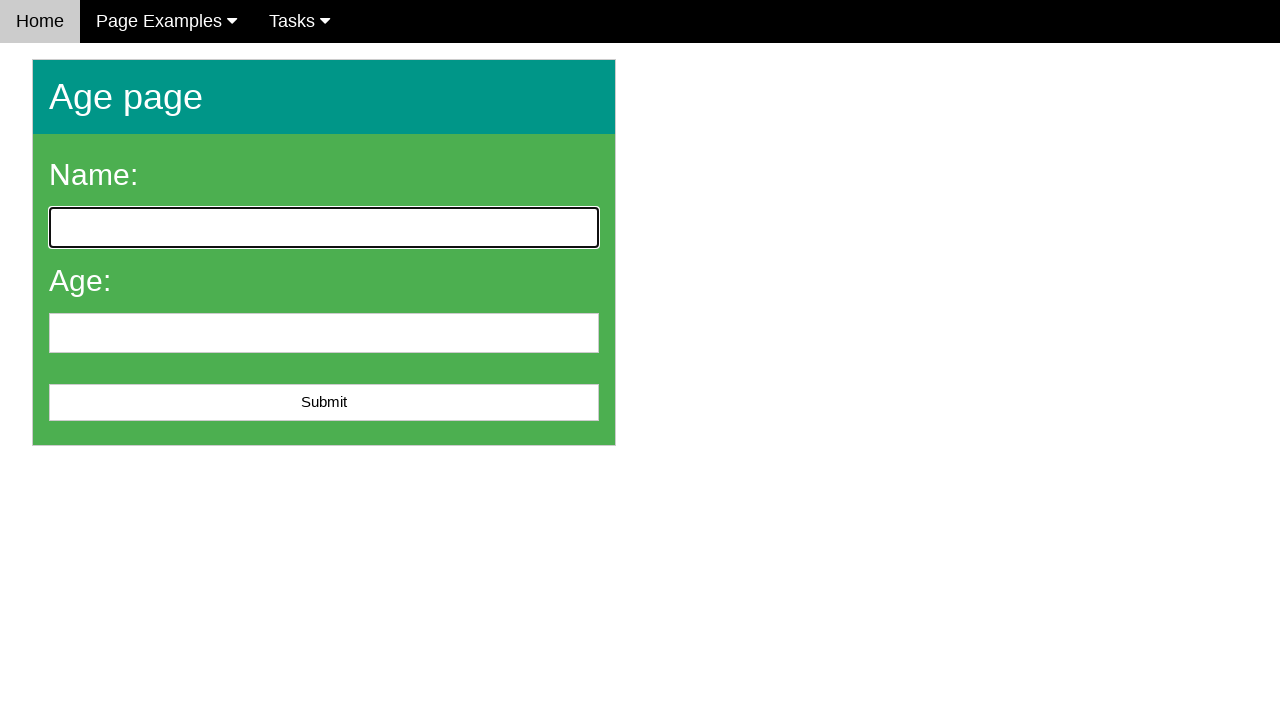

Filled name field with 'Bob Wilson' on #name
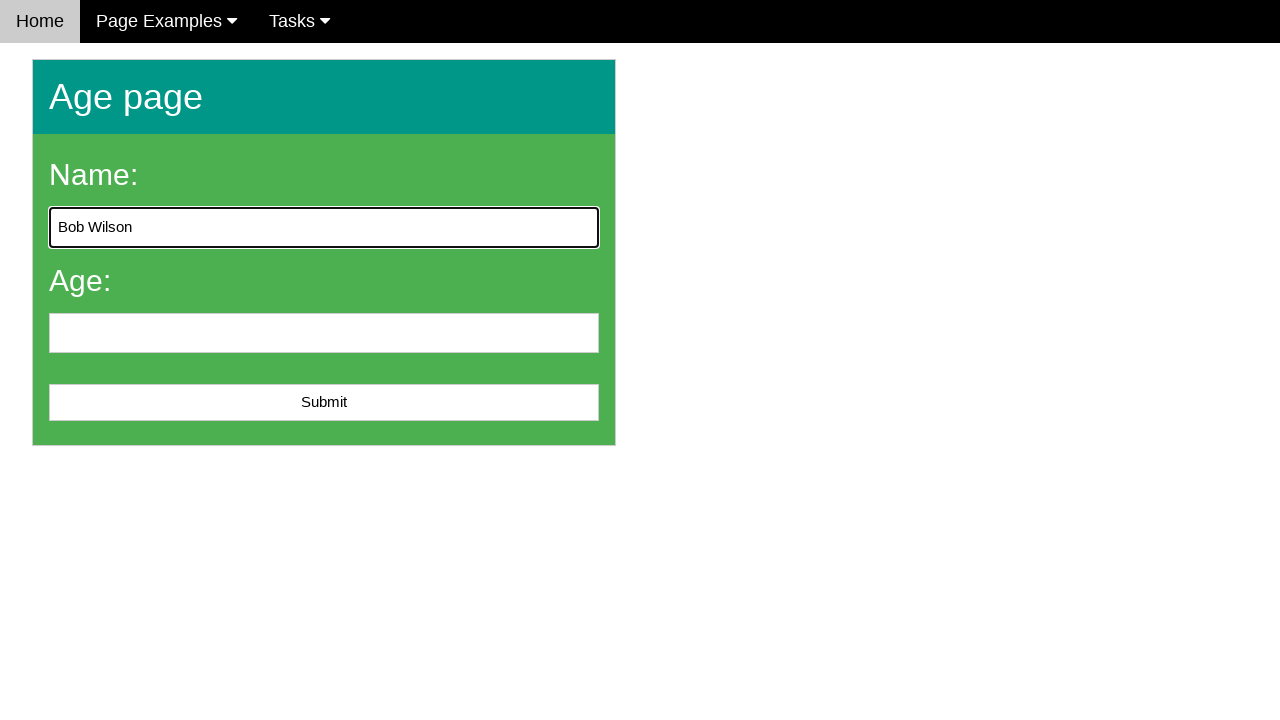

Filled age field with invalid value '-5' on #age
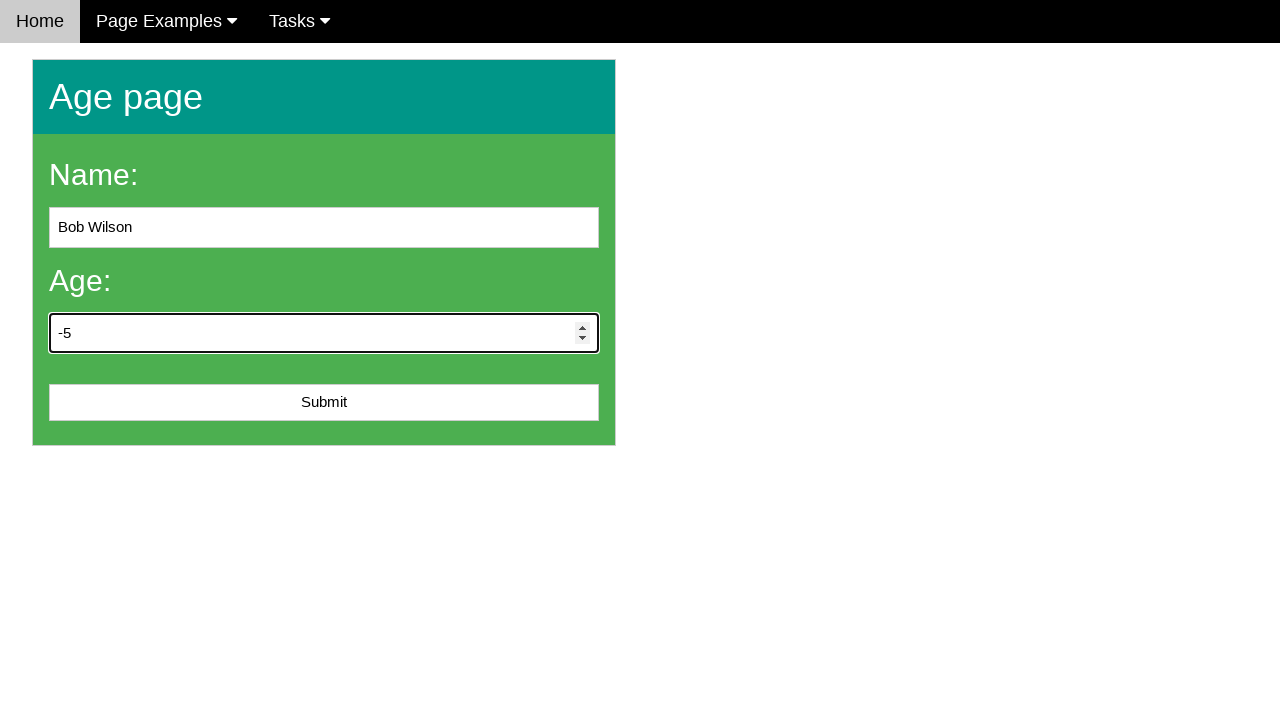

Clicked submit button at (324, 403) on #submit
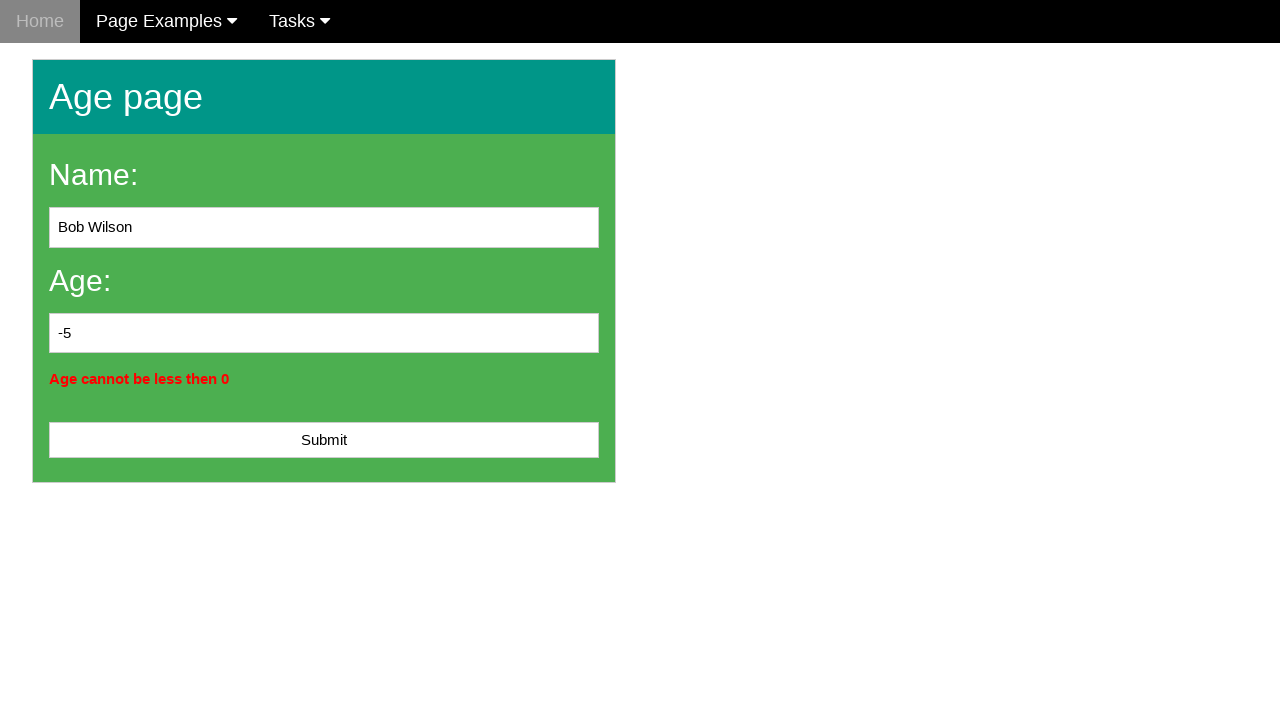

Error message appeared on page
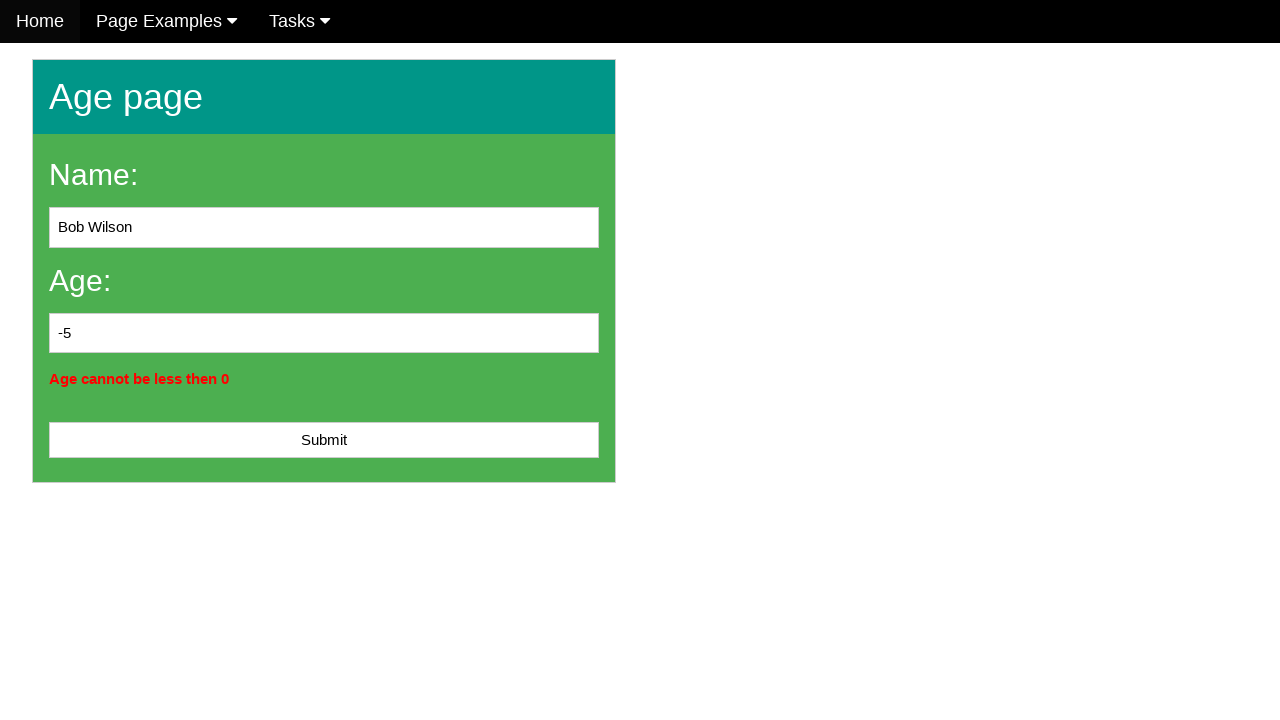

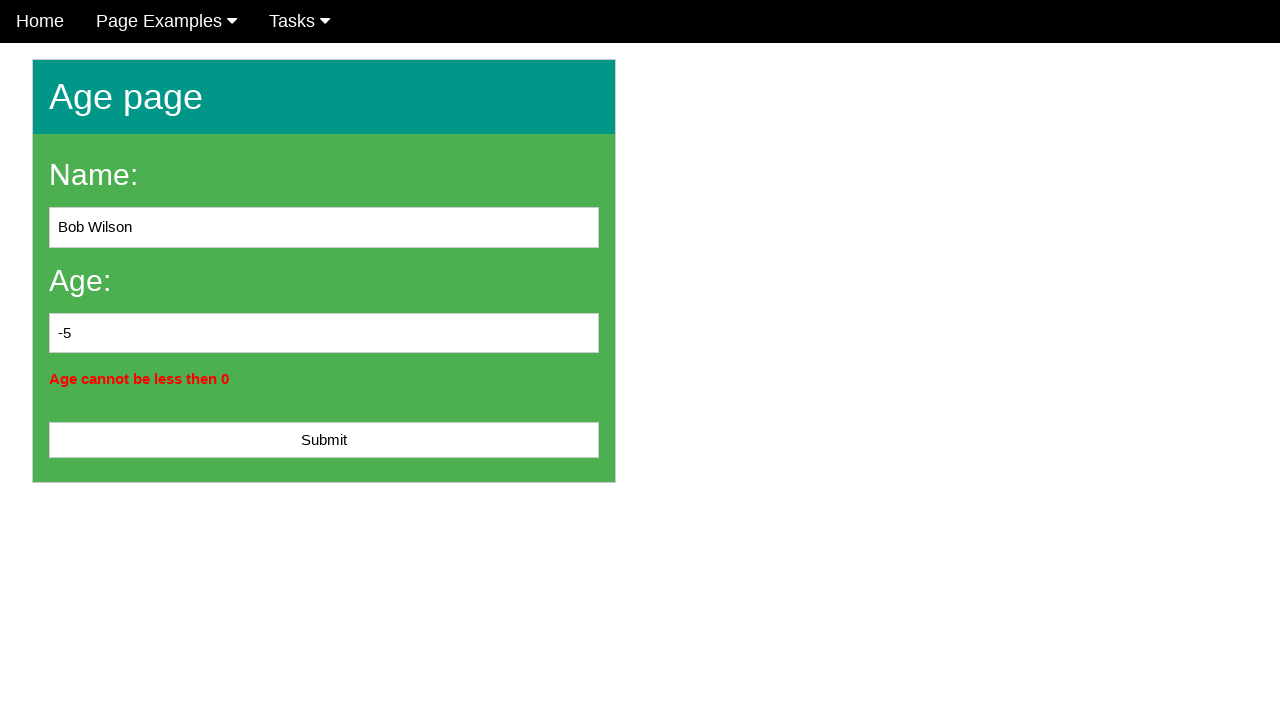